Tests clicking the X button to dismiss the error message container after a failed login attempt

Starting URL: https://www.saucedemo.com/

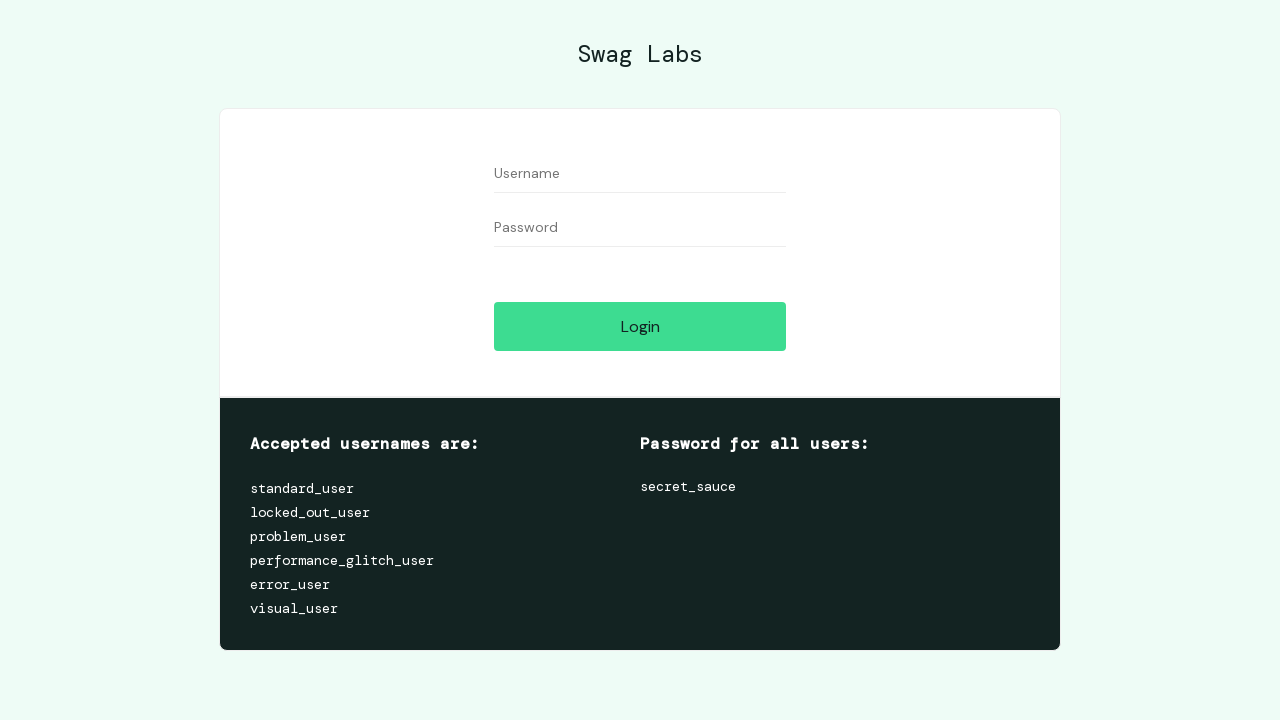

Left username field empty on #user-name
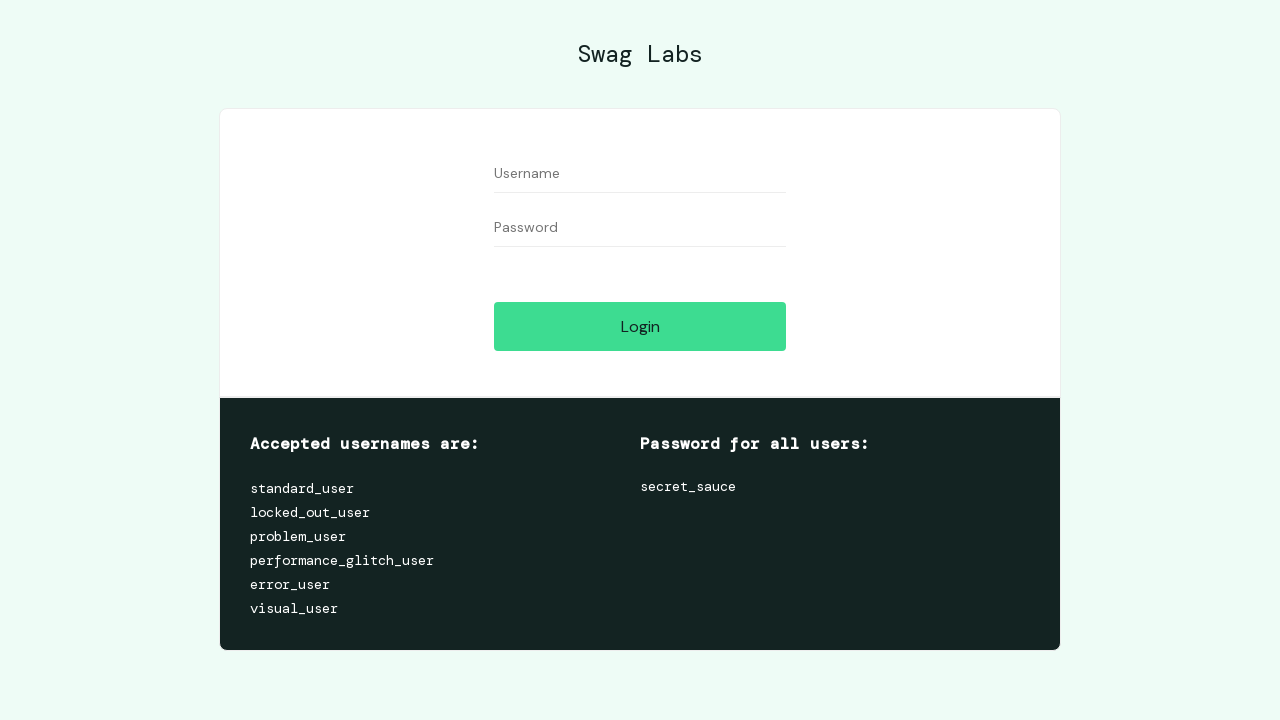

Left password field empty on #password
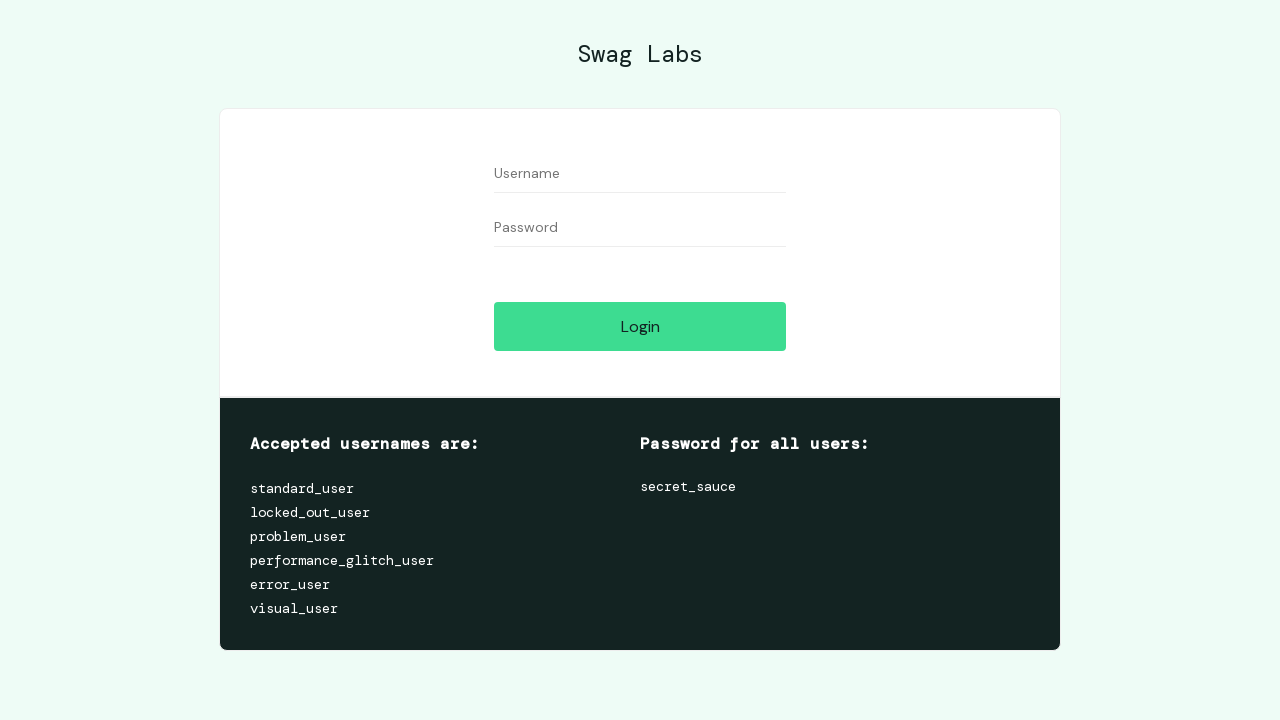

Clicked login button to trigger error message at (640, 326) on #login-button
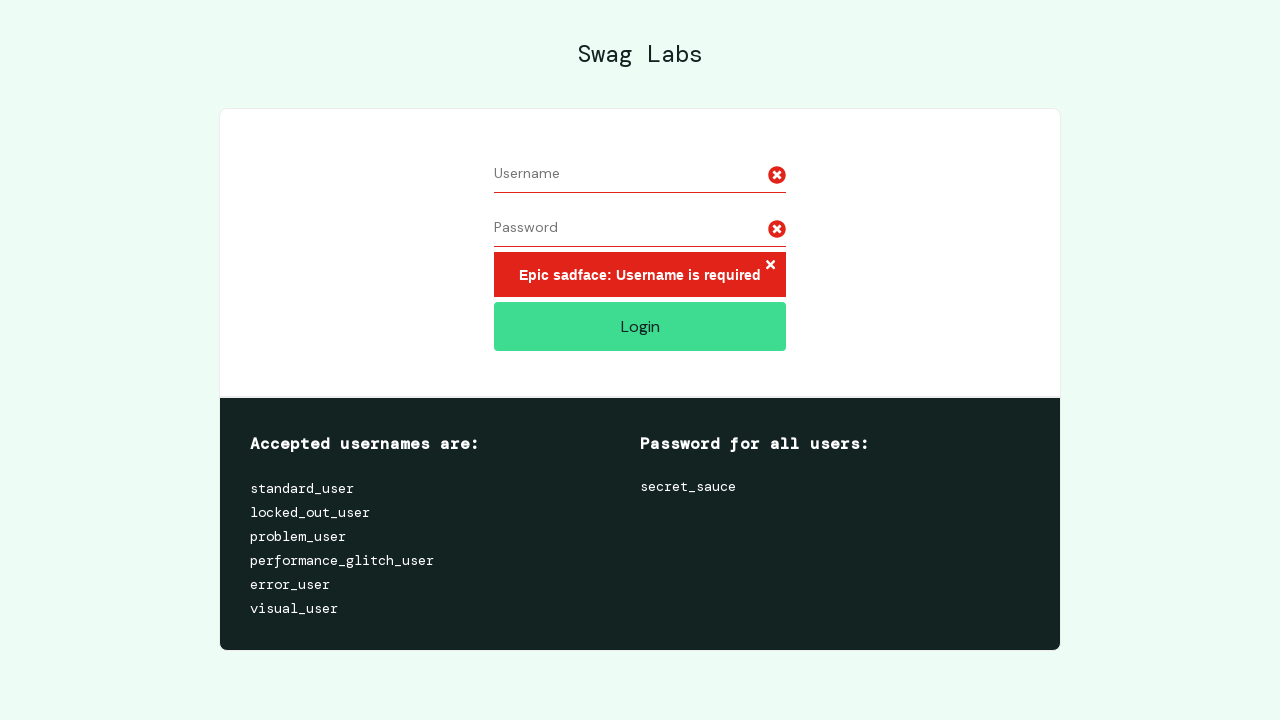

Error message container appeared
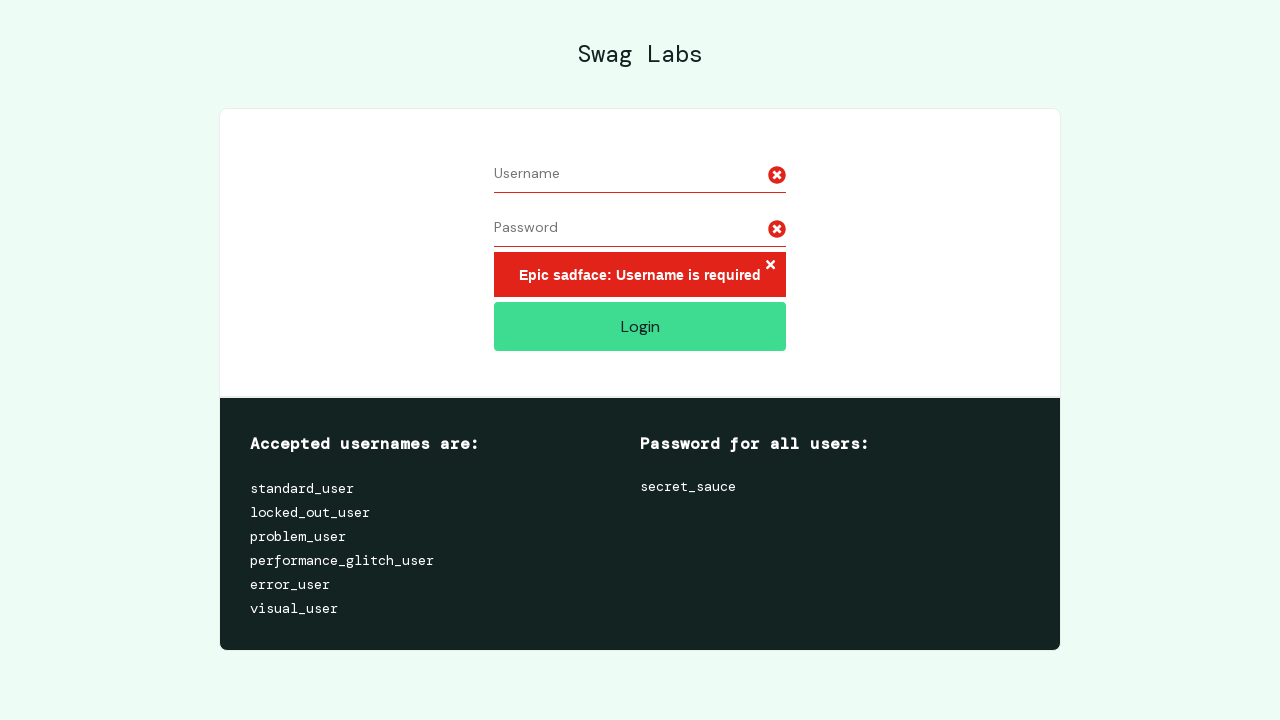

Clicked X button to dismiss error message at (770, 266) on .error-button
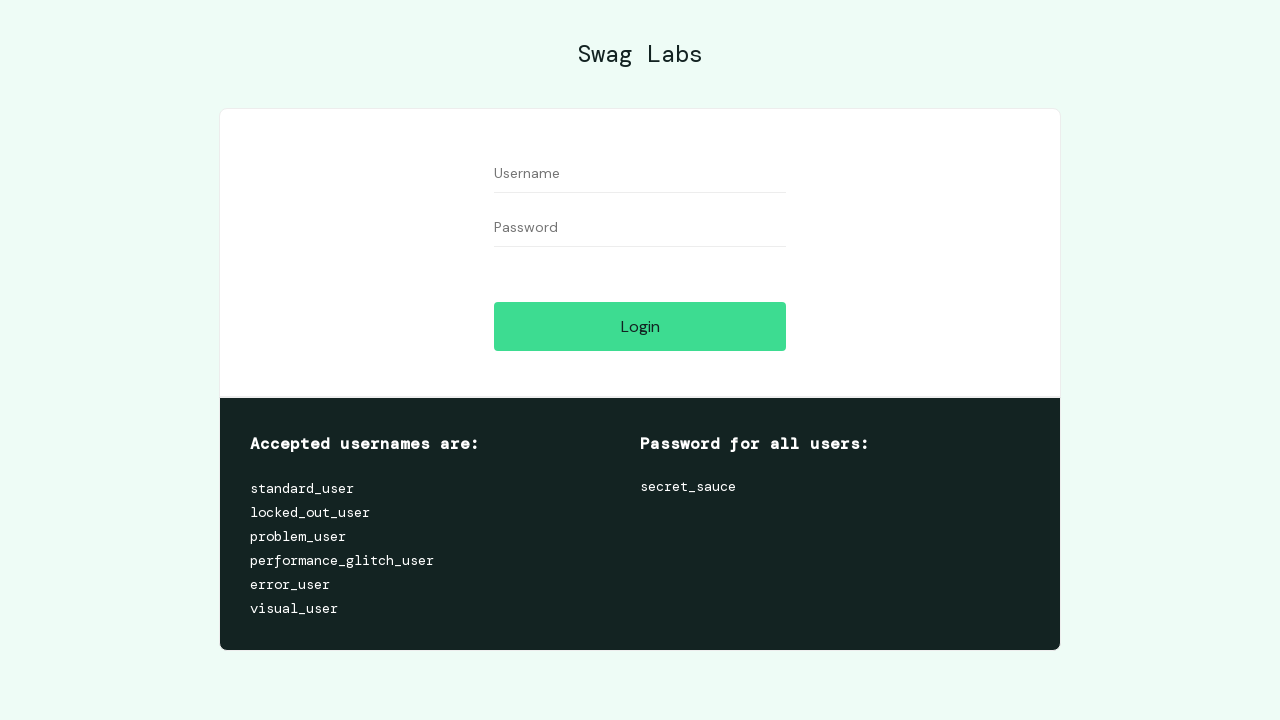

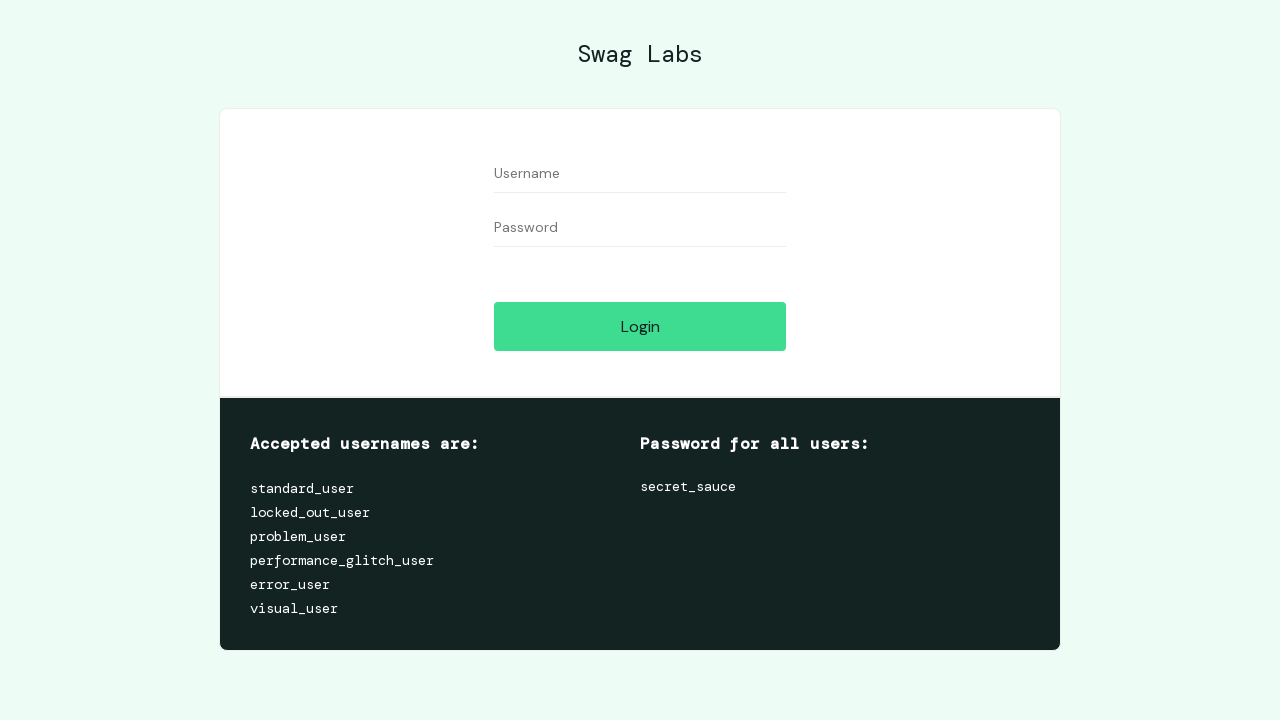